Tests drag and drop by moving an element by a specific pixel offset (200px to the right).

Starting URL: https://the-internet.herokuapp.com/drag_and_drop

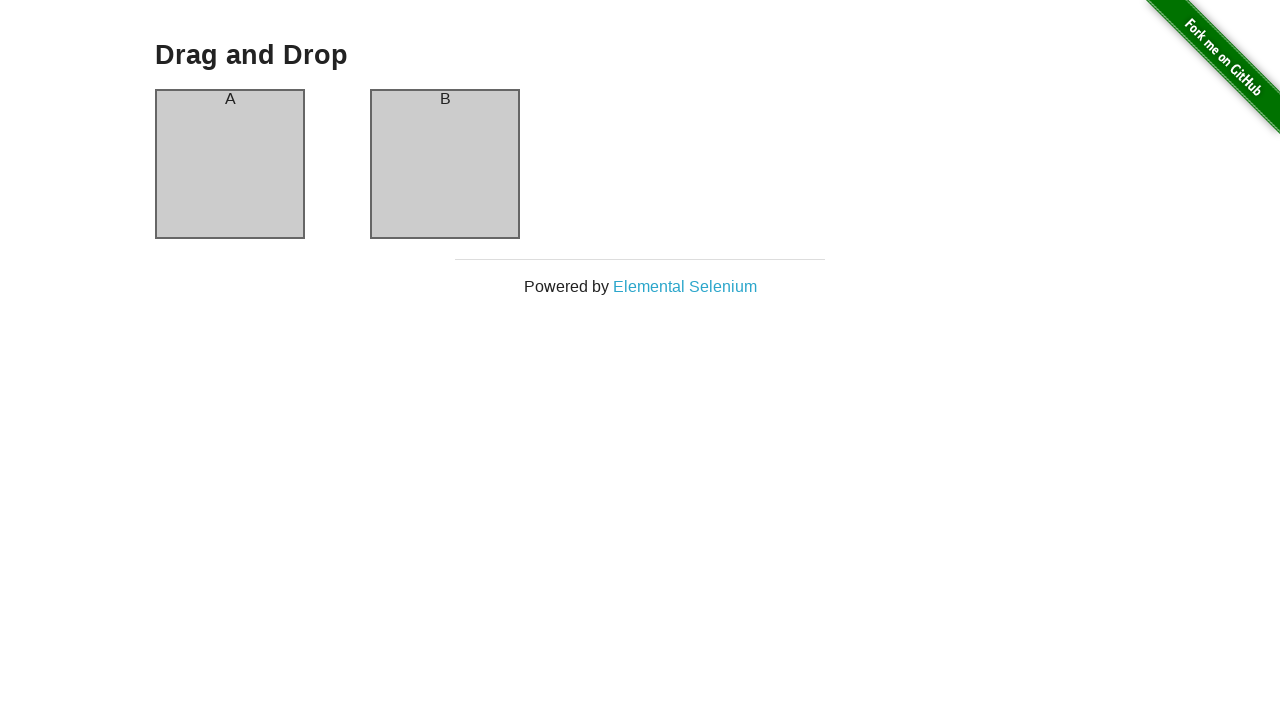

Located Column A drag element
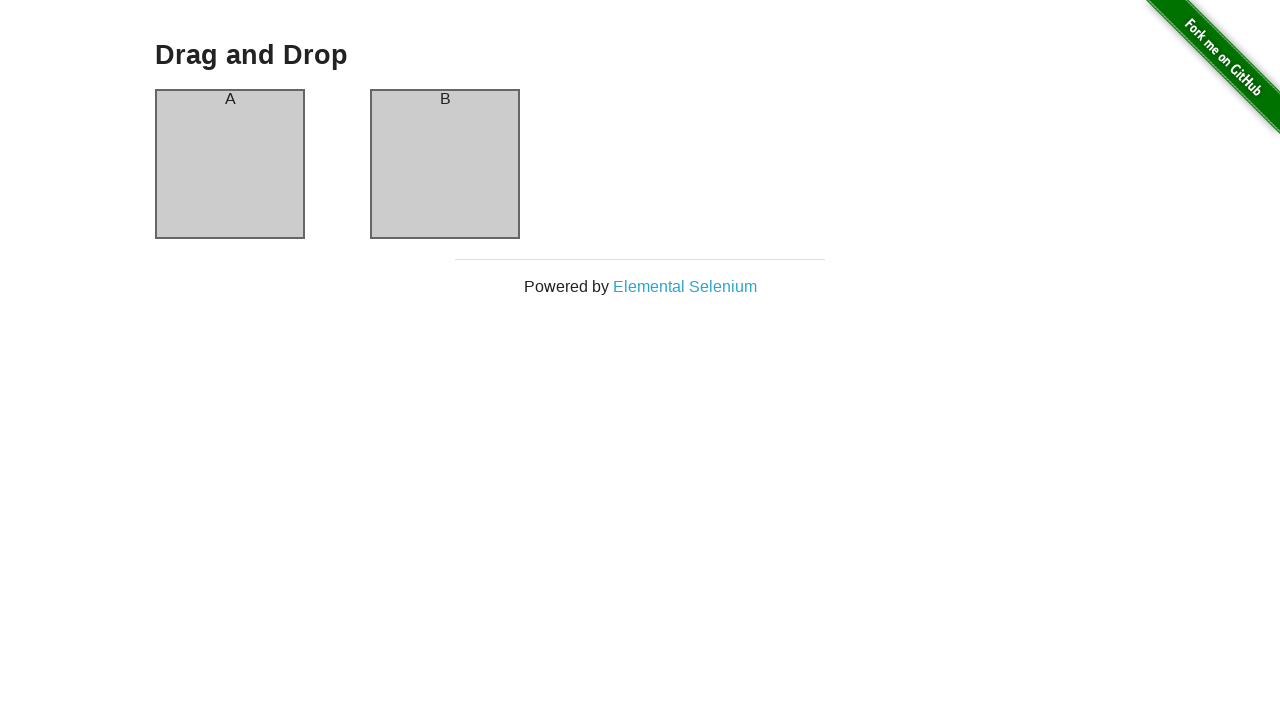

Retrieved bounding box of Column A element
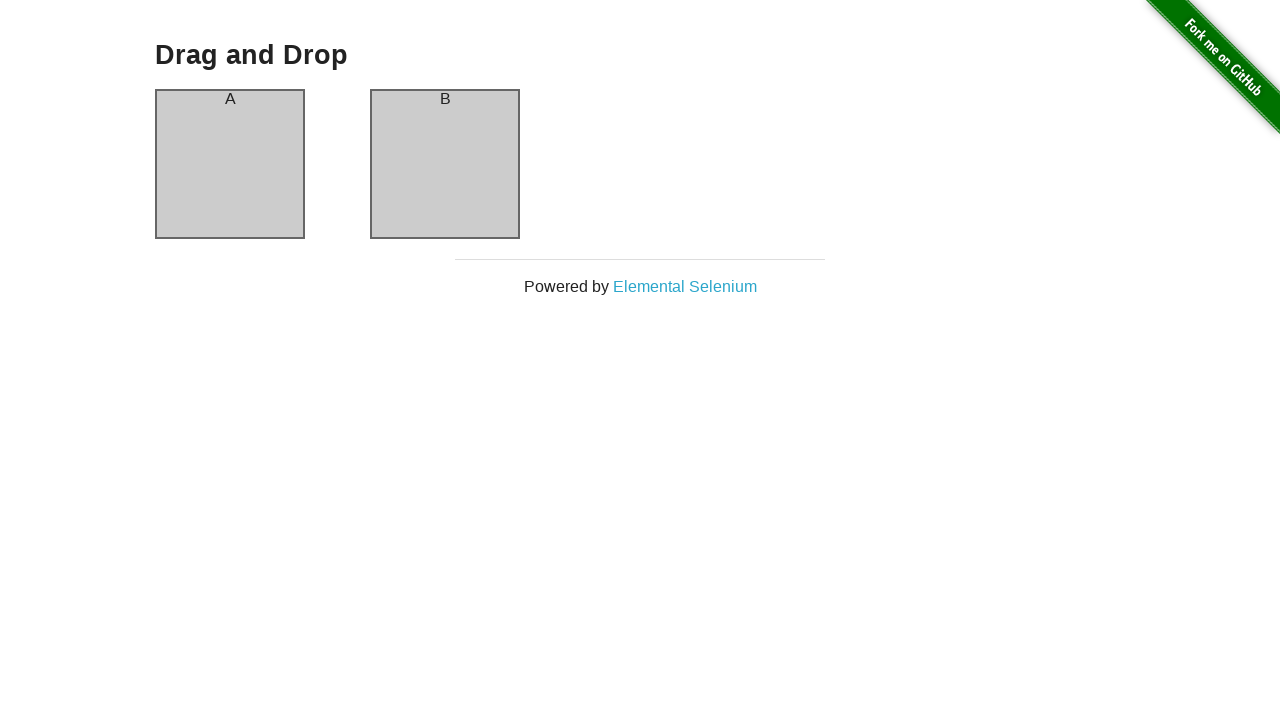

Moved mouse to center of Column A element at (230, 164)
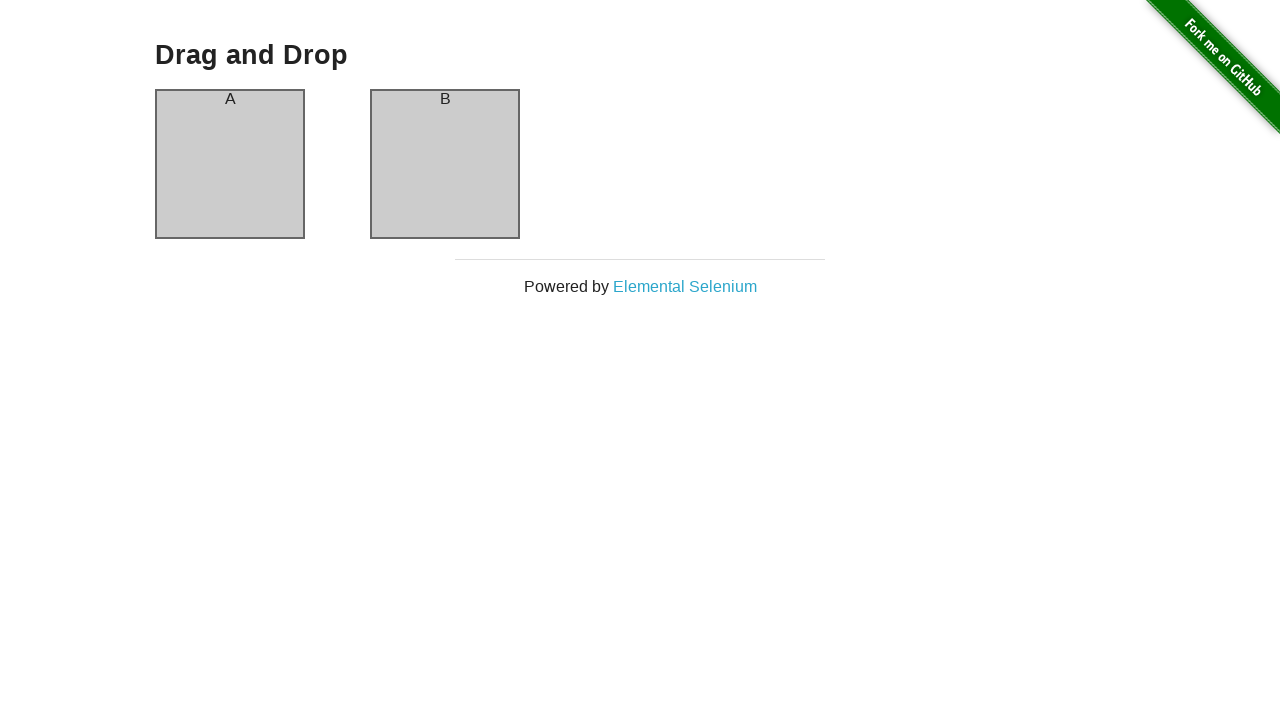

Pressed mouse button down on Column A at (230, 164)
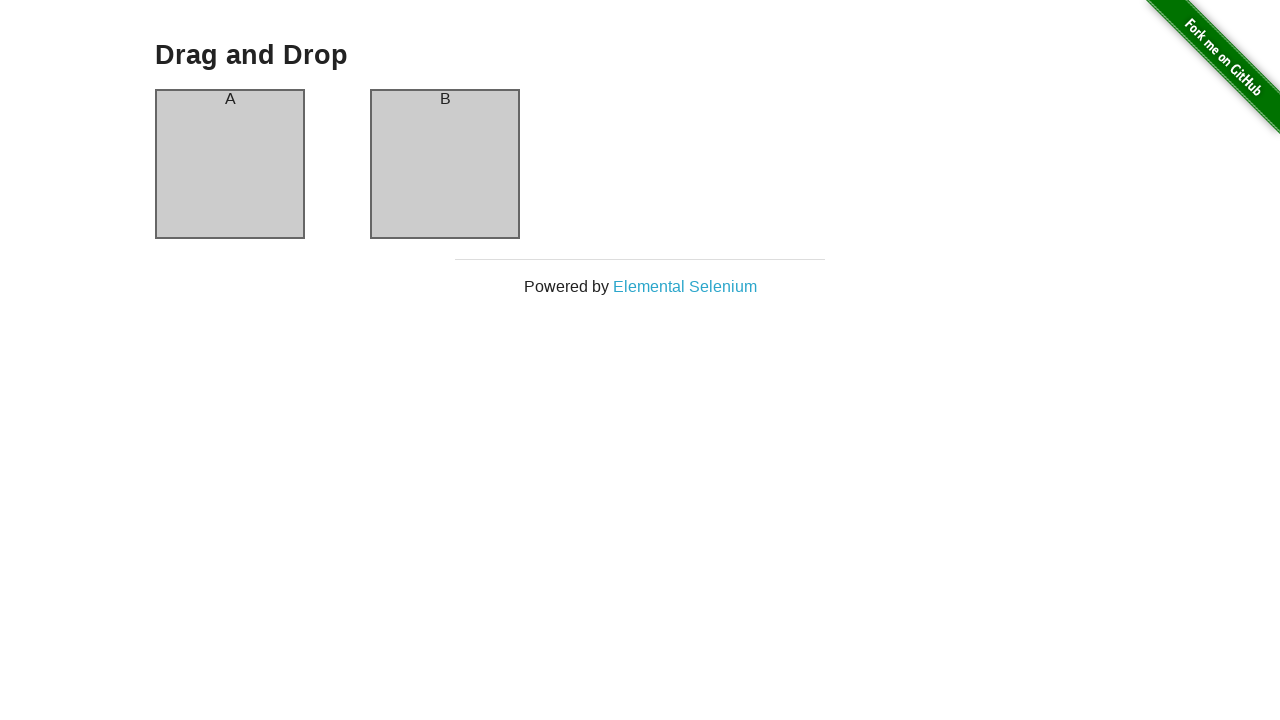

Dragged Column A element 200px to the right at (430, 164)
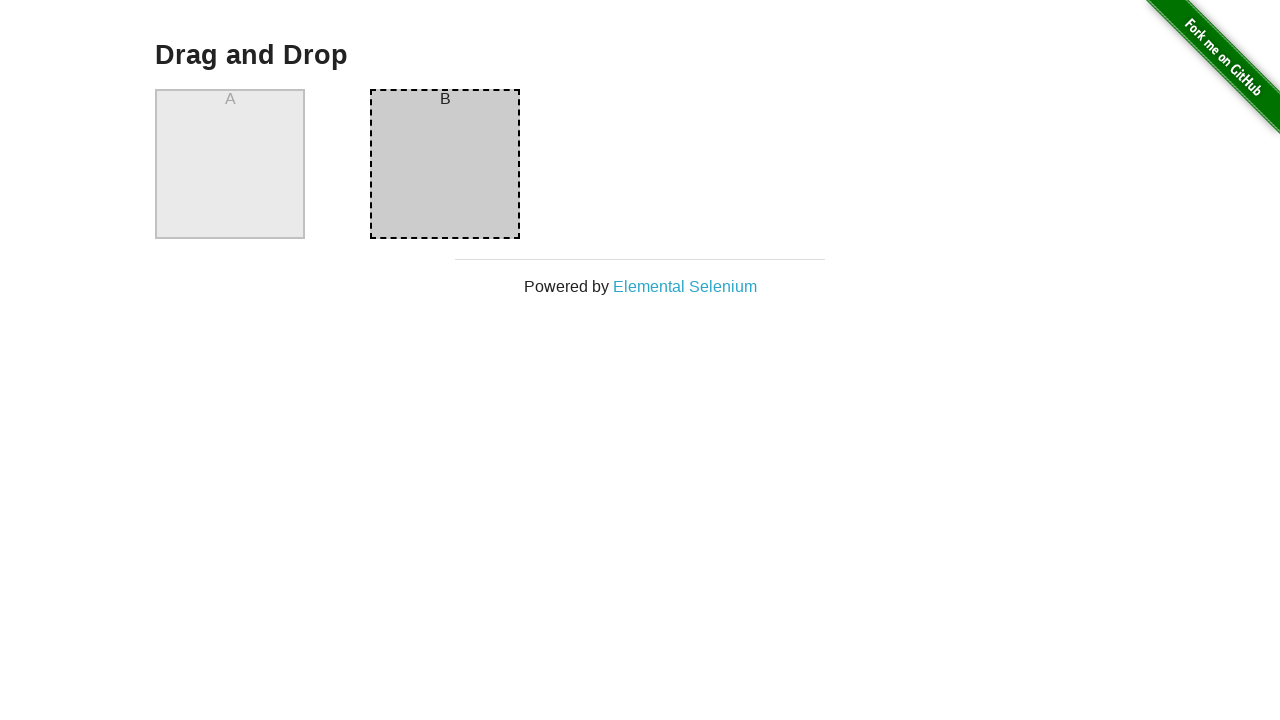

Released mouse button to complete drag and drop operation at (430, 164)
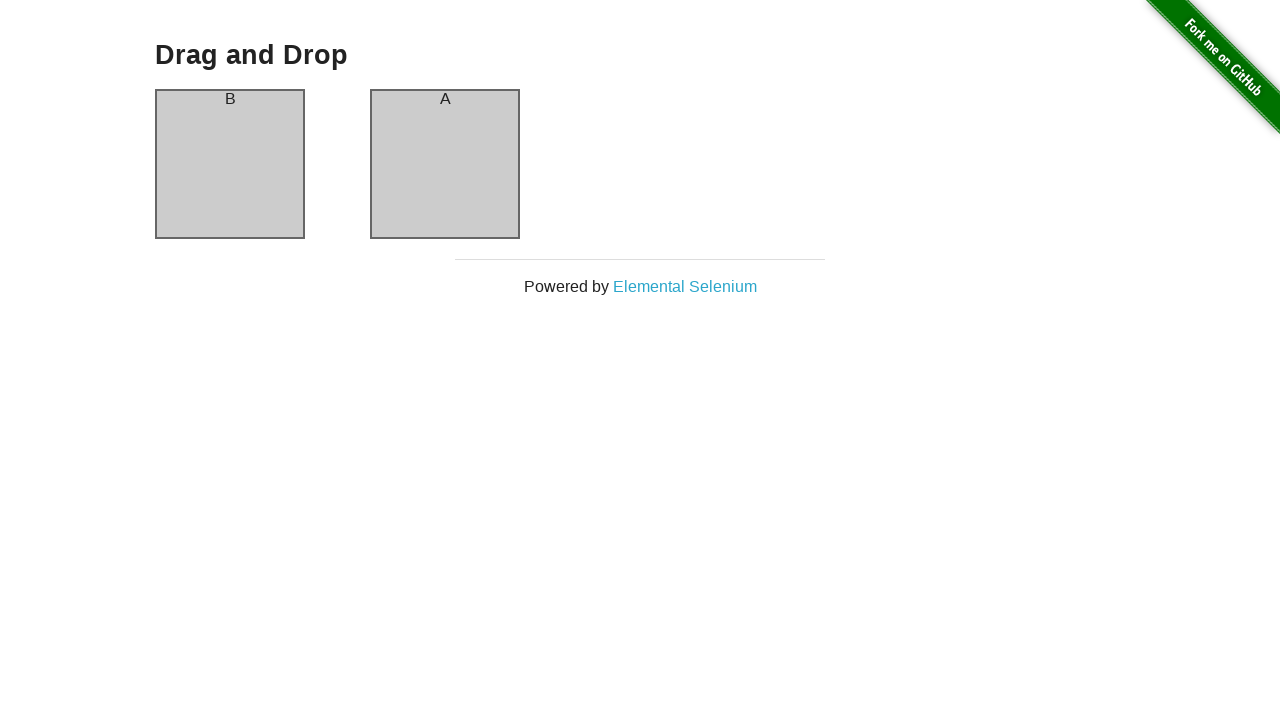

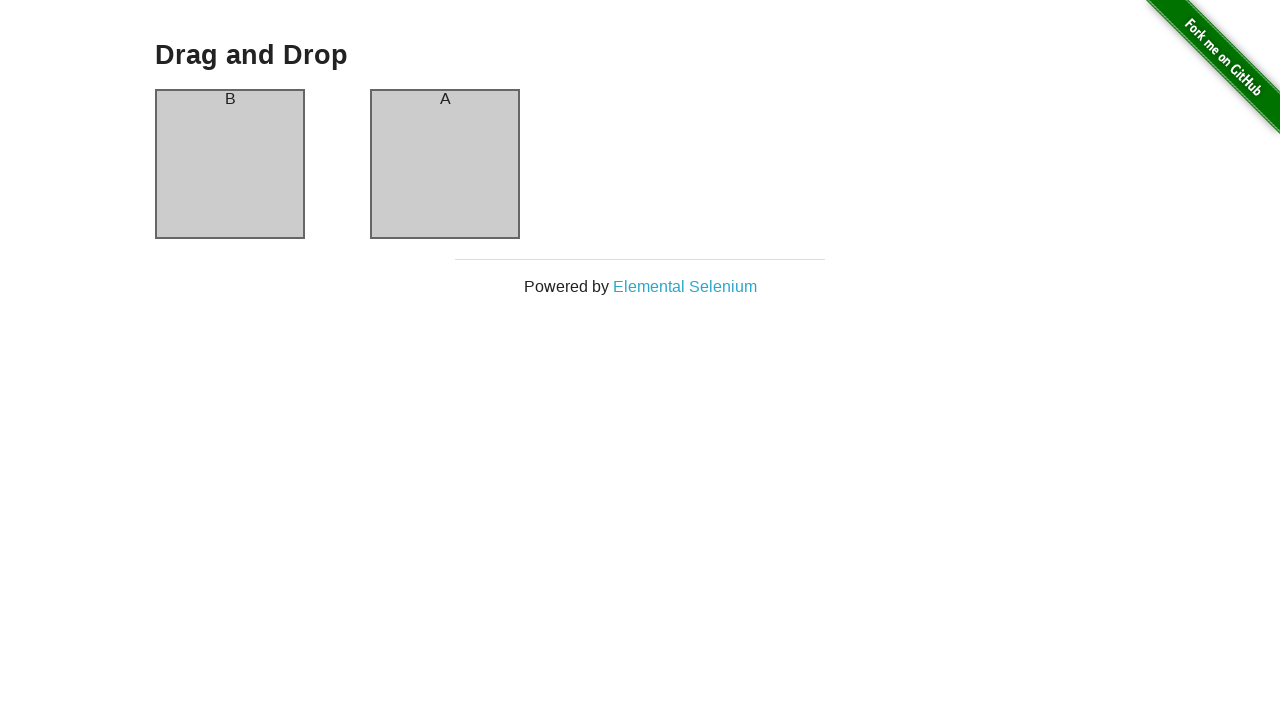